Tests checkbox functionality by checking both checkboxes if they are not already selected

Starting URL: https://the-internet.herokuapp.com/checkboxes

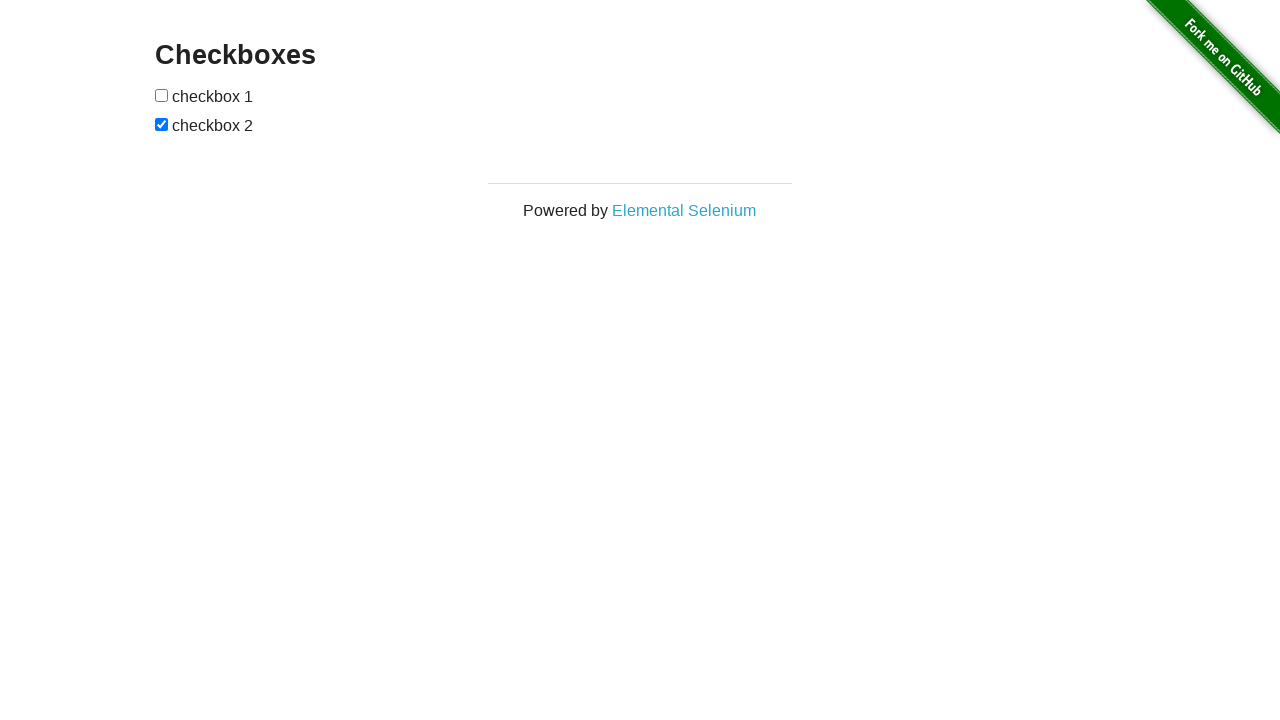

Navigated to checkbox test page
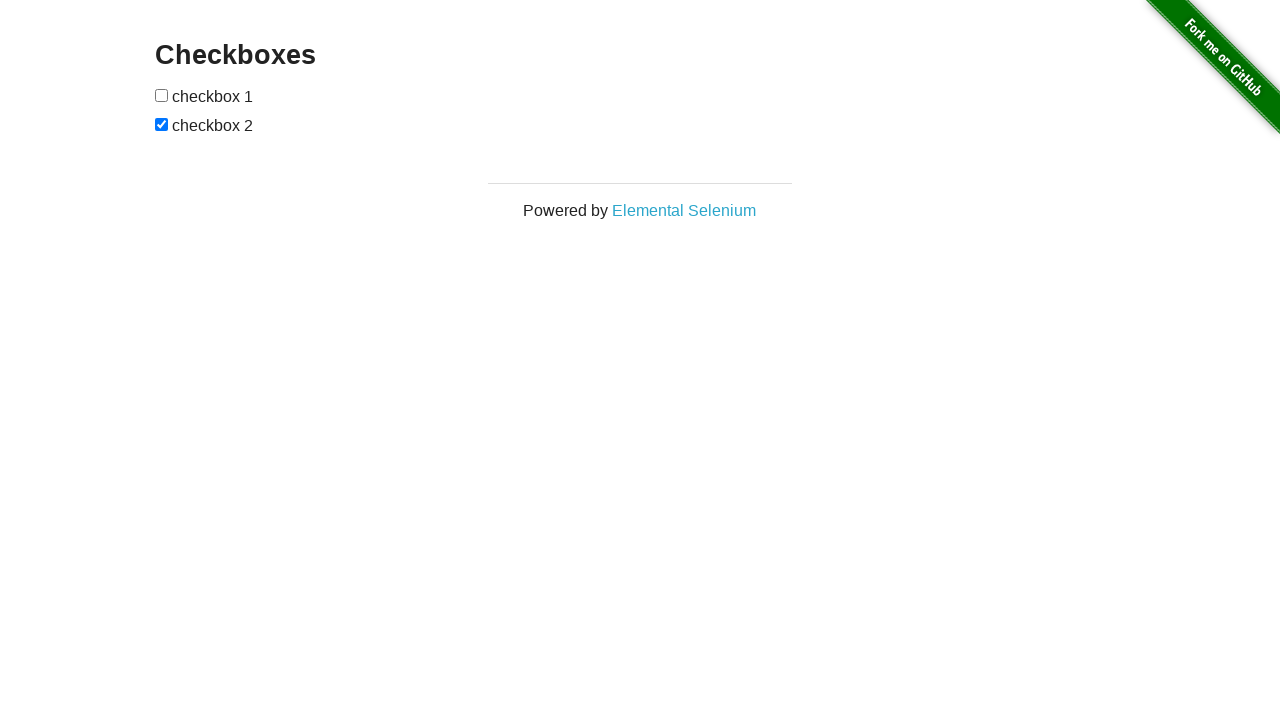

Located first checkbox element
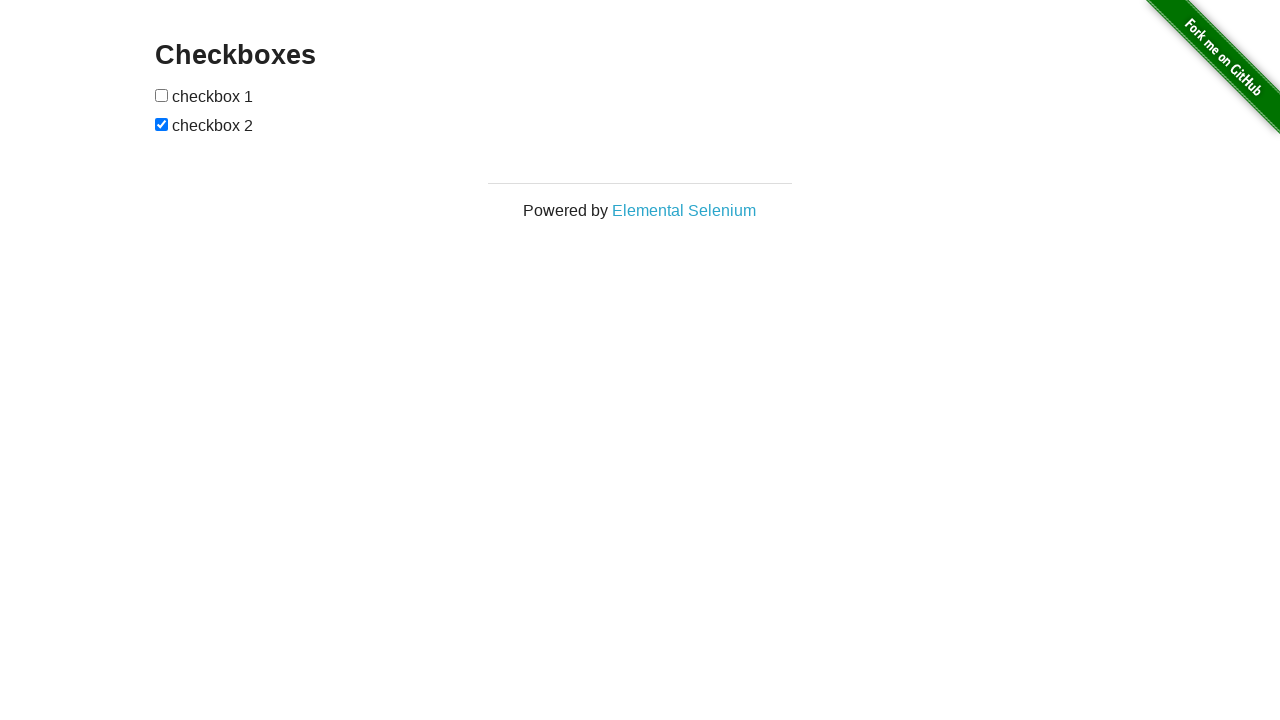

Located second checkbox element
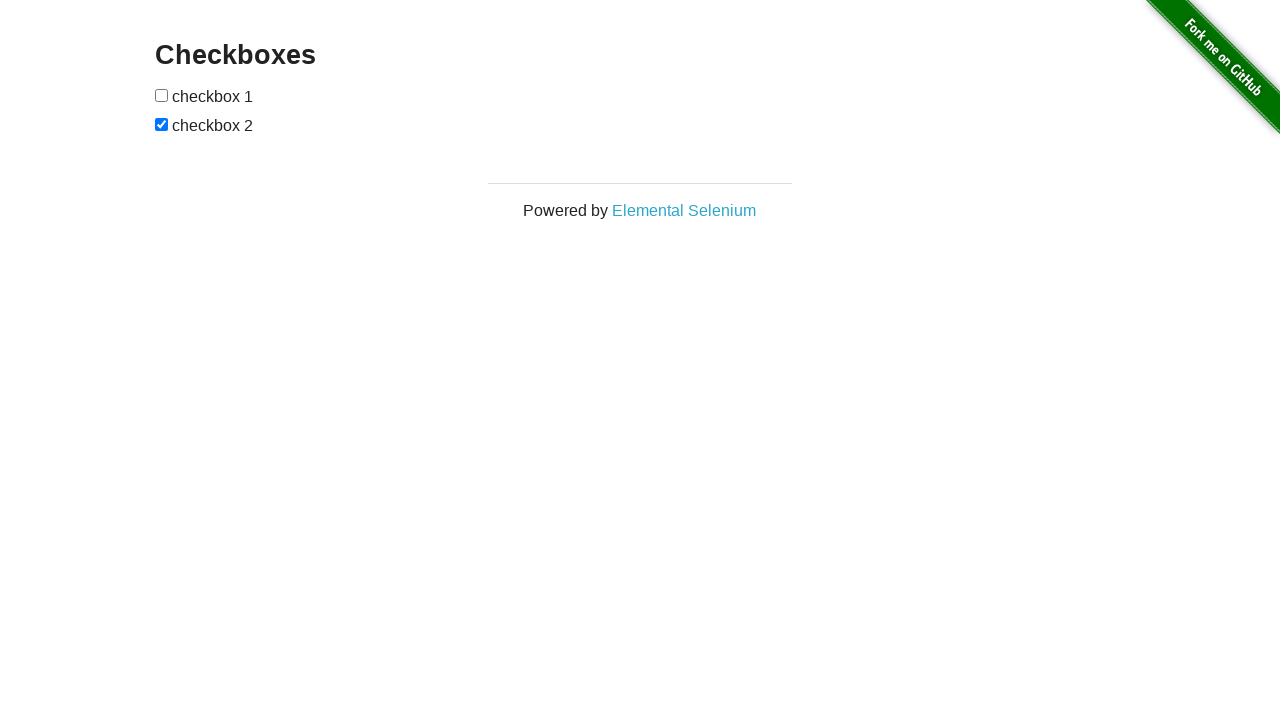

Checked first checkbox status
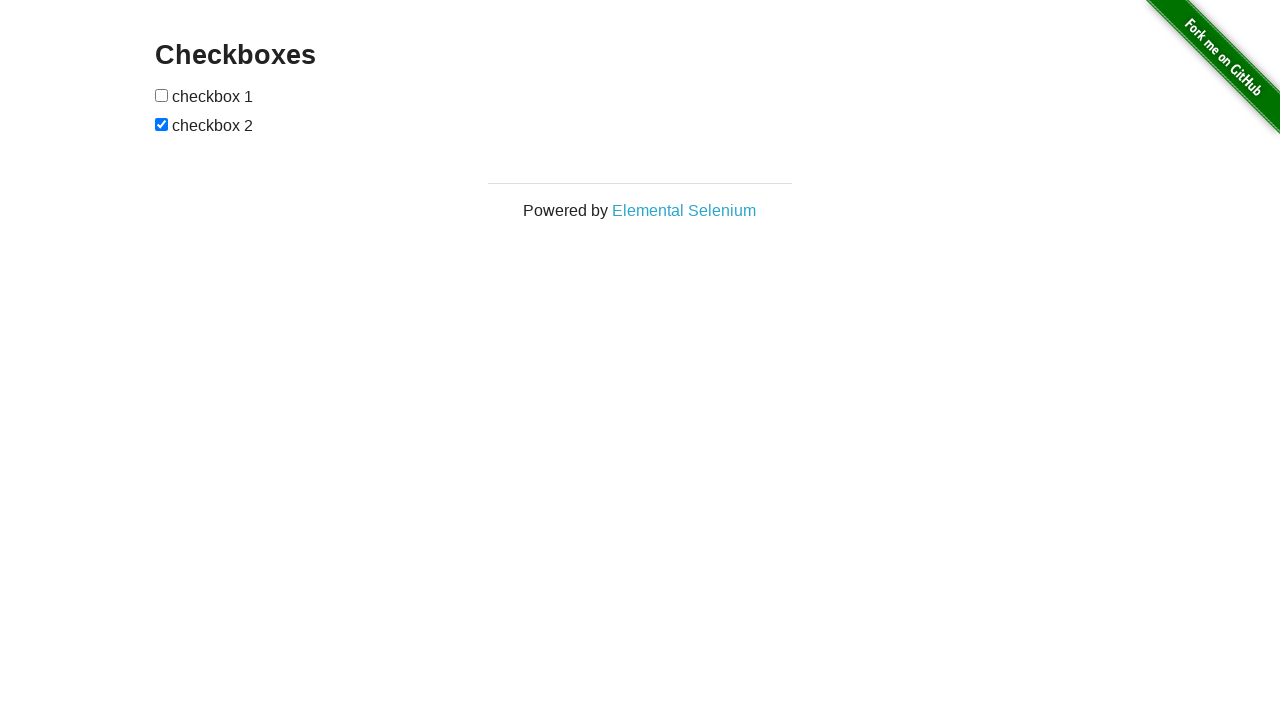

Clicked first checkbox to select it at (162, 95) on (//input)[1]
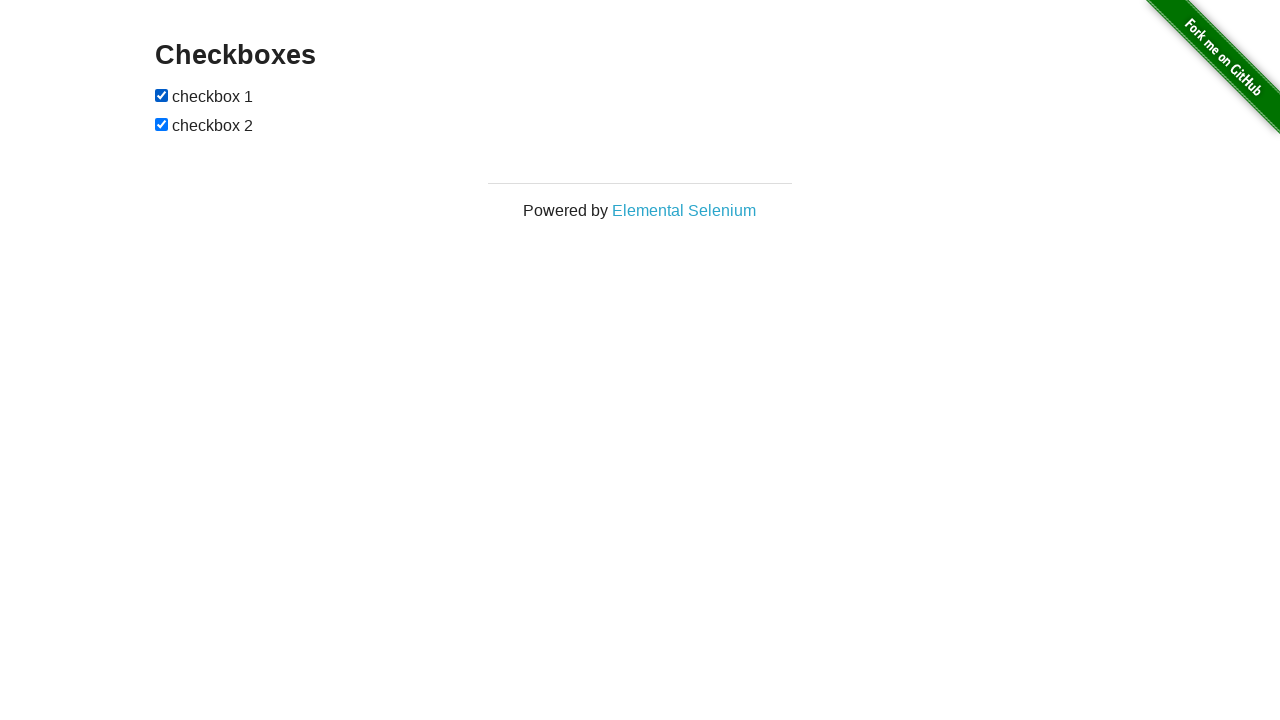

Second checkbox was already selected
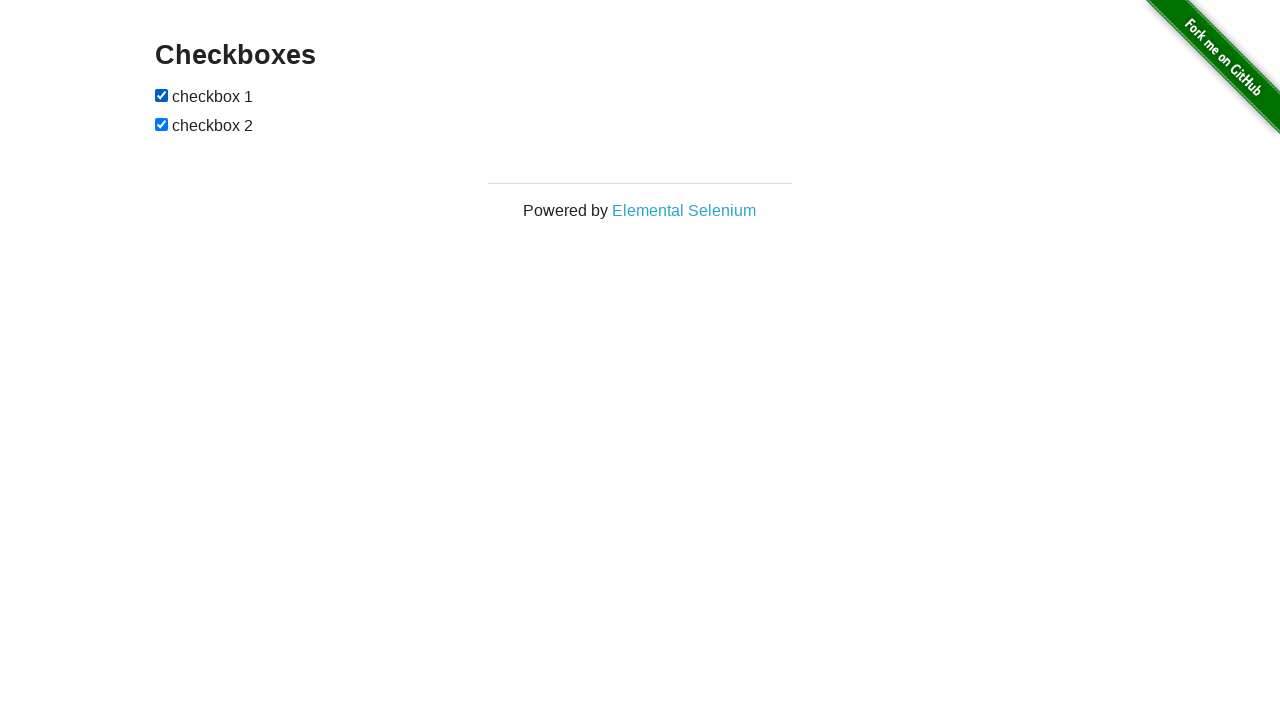

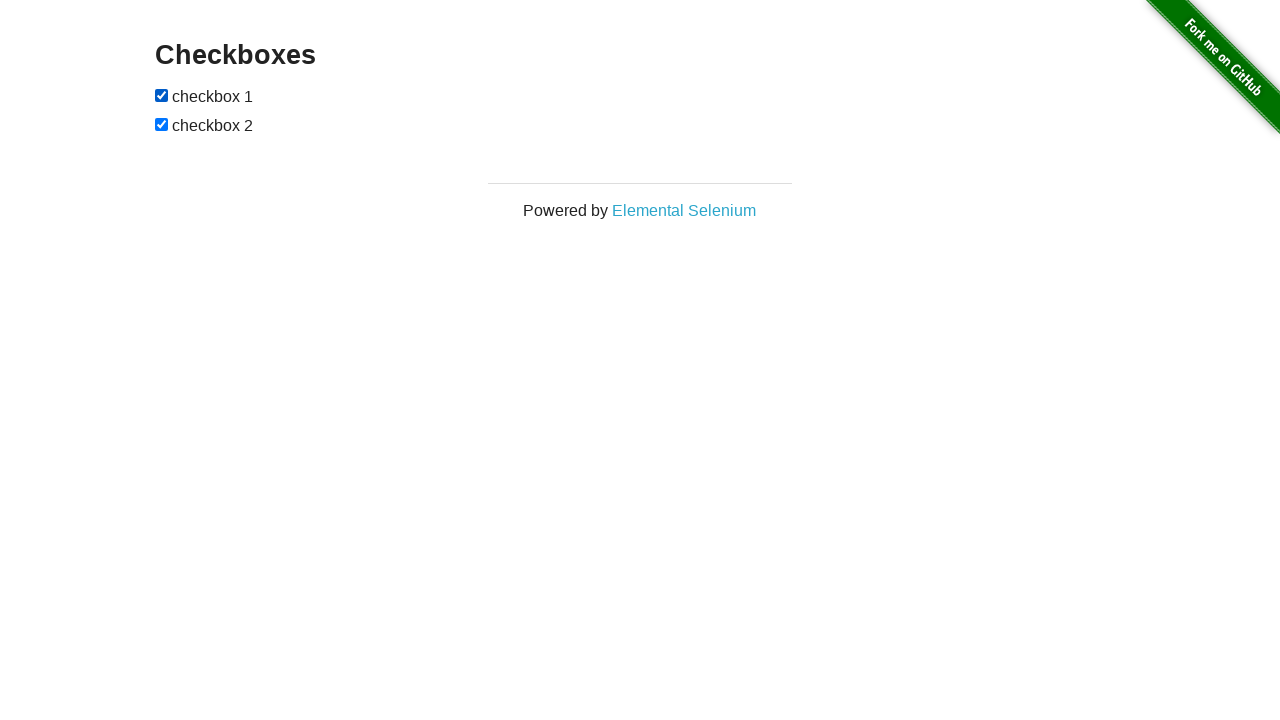